Tests alert handling functionality by triggering simple and confirmation alerts and interacting with them

Starting URL: https://leafground.com/alert.xhtml

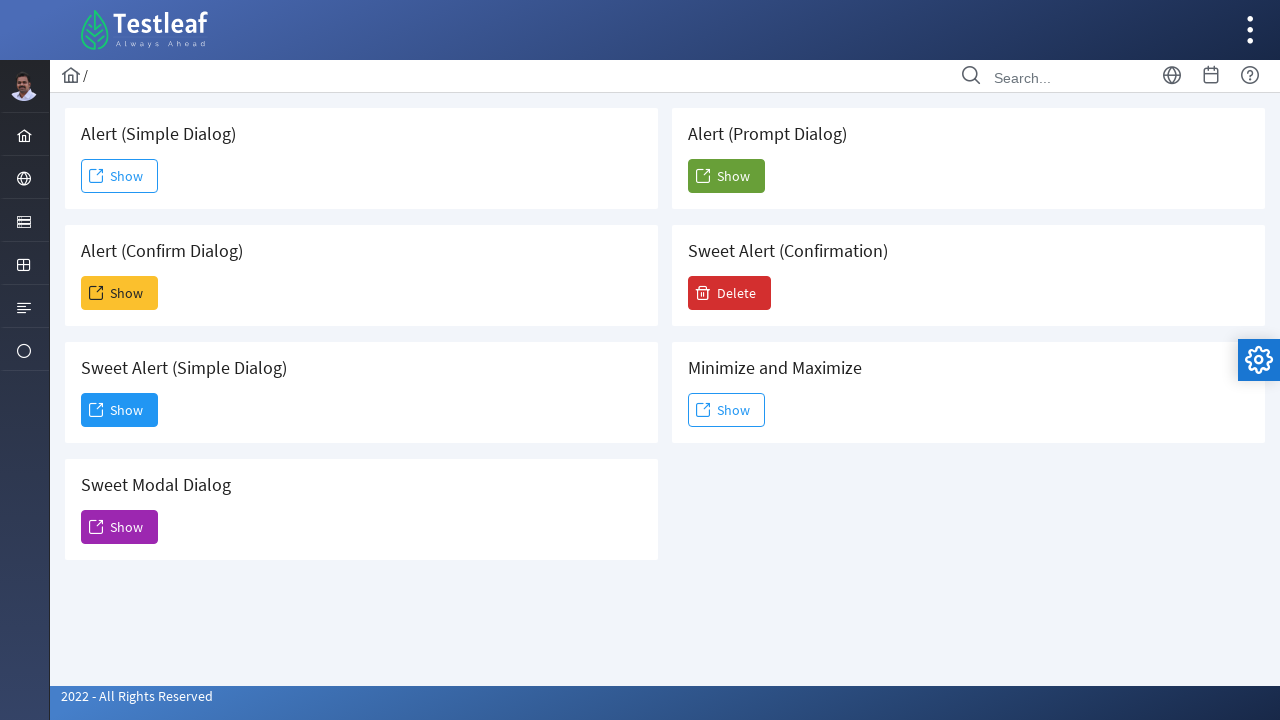

Clicked 'Show' button to trigger simple alert at (120, 176) on xpath=//span[text()='Show']
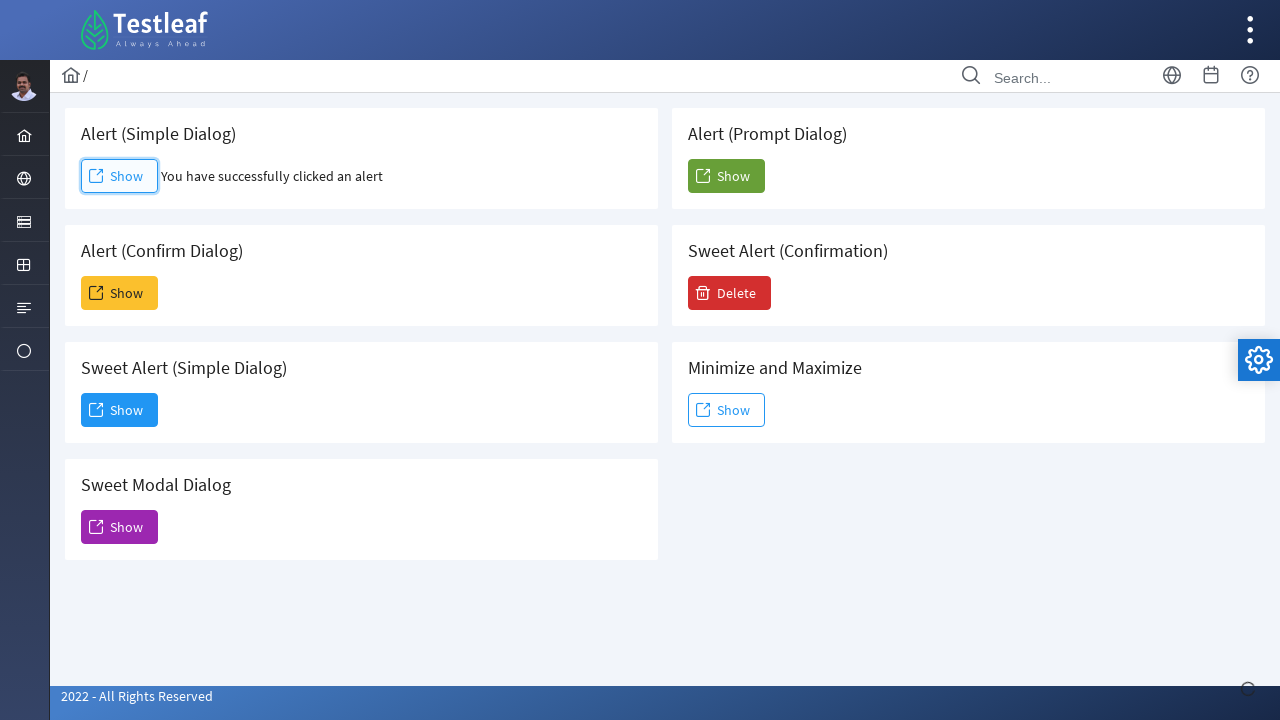

Set up dialog handler to accept simple alert
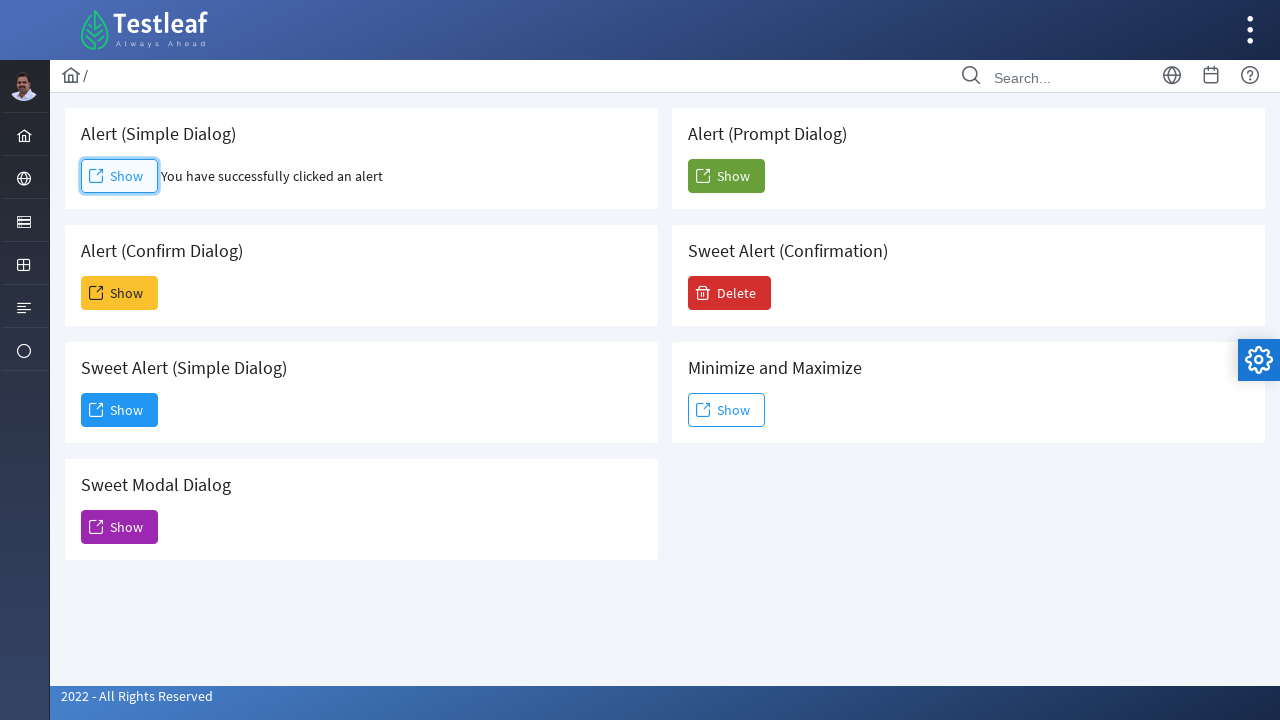

Clicked second 'Show' button to trigger confirmation alert at (120, 293) on (//span[text()='Show'])[2]
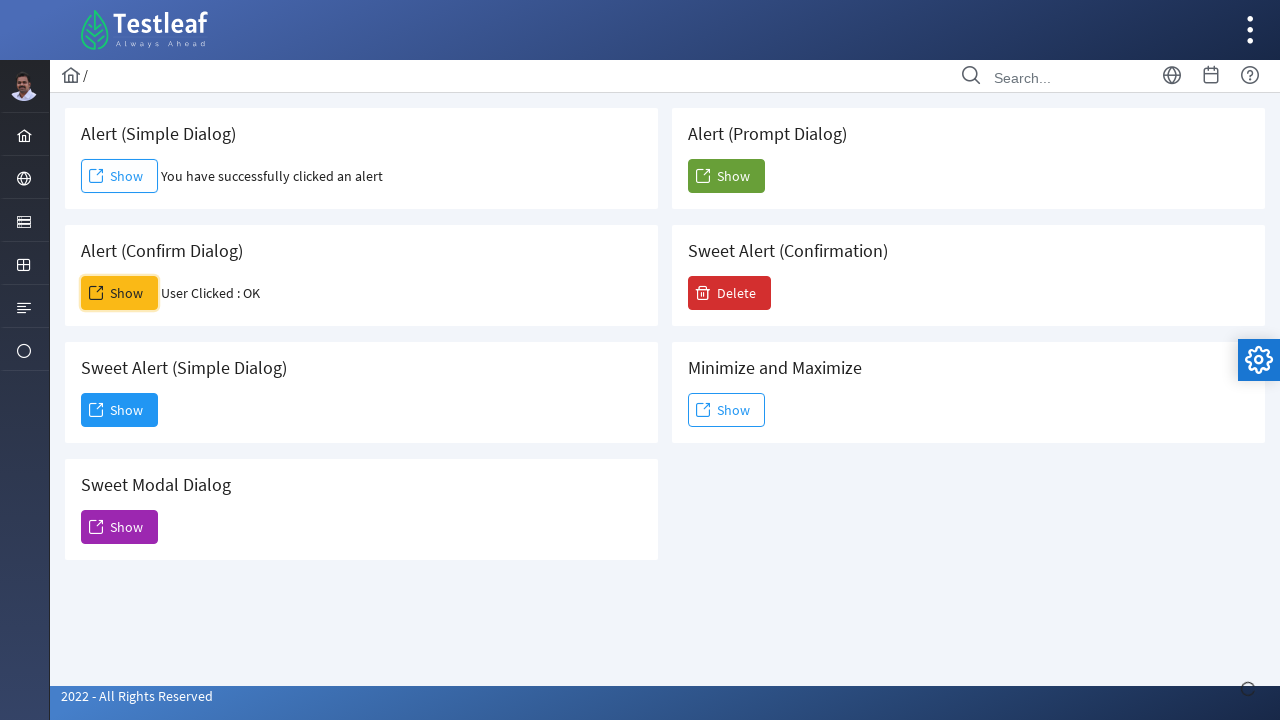

Set up dialog handler to dismiss confirmation alert
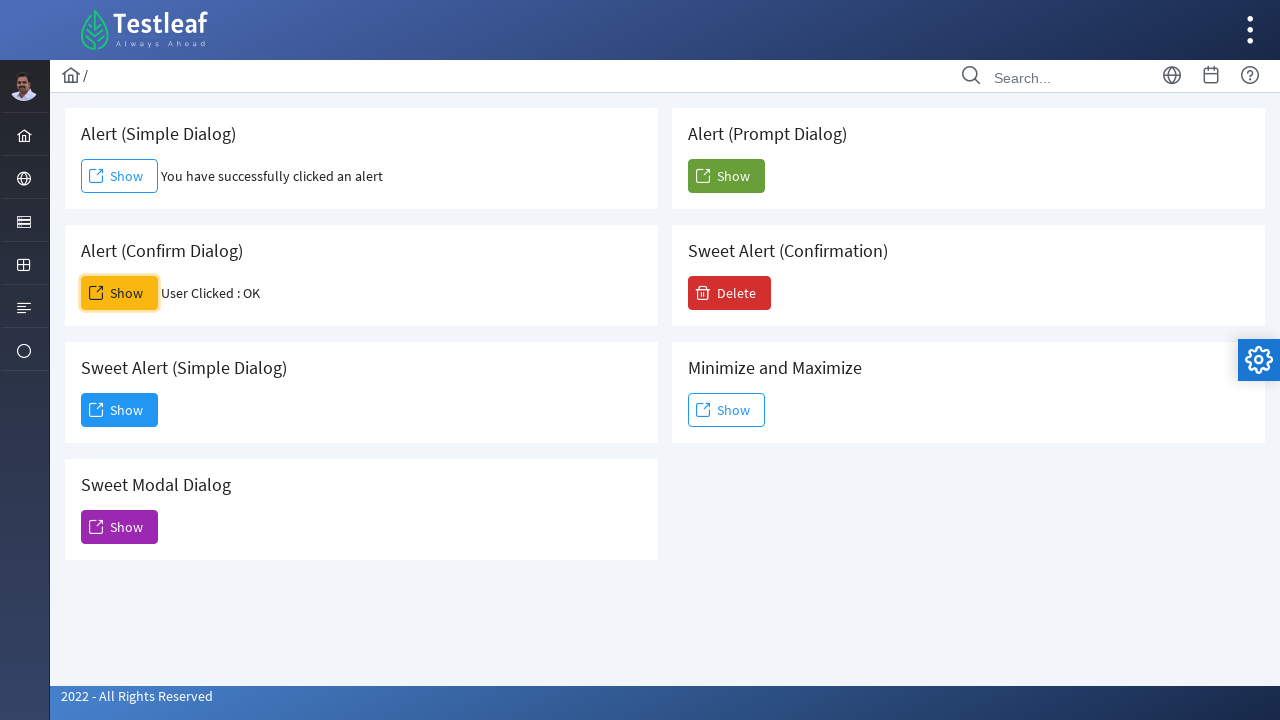

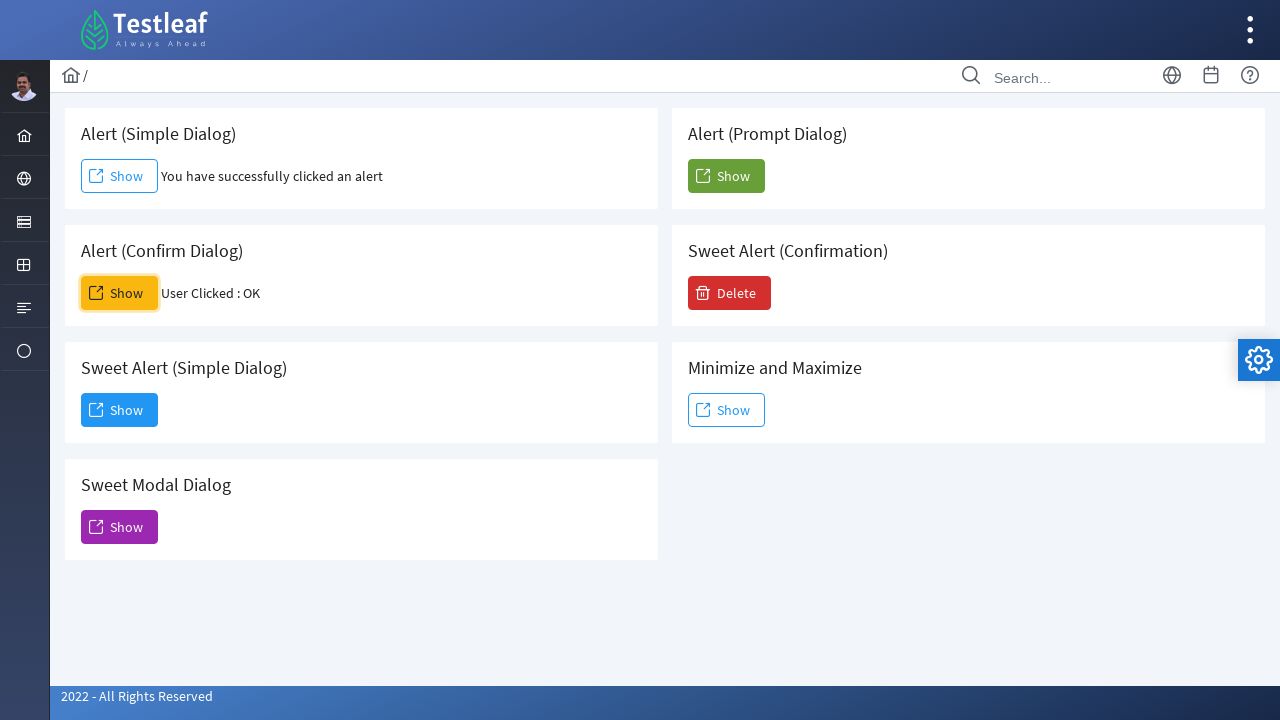